Tests the Disappearing Elements page by refreshing until all 5 menu options appear, demonstrating dynamic element handling

Starting URL: http://the-internet.herokuapp.com/

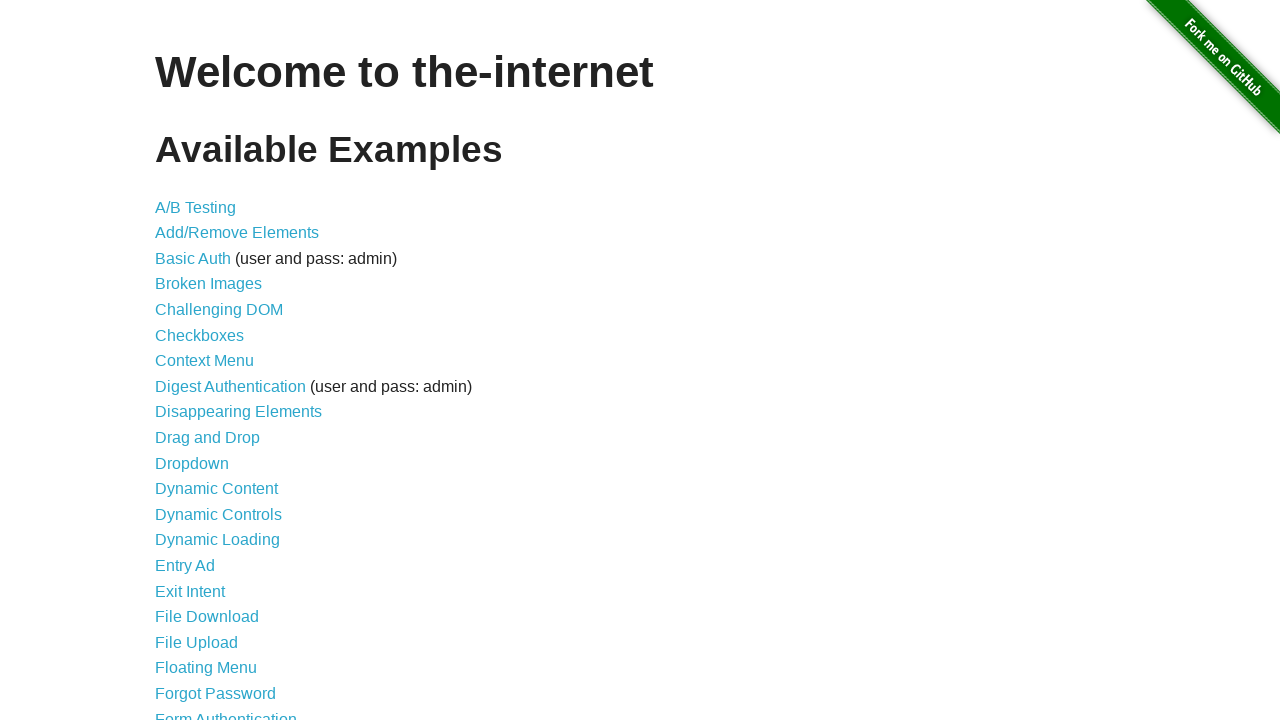

Clicked on Disappearing Elements link at (238, 412) on text=Disappearing Elements
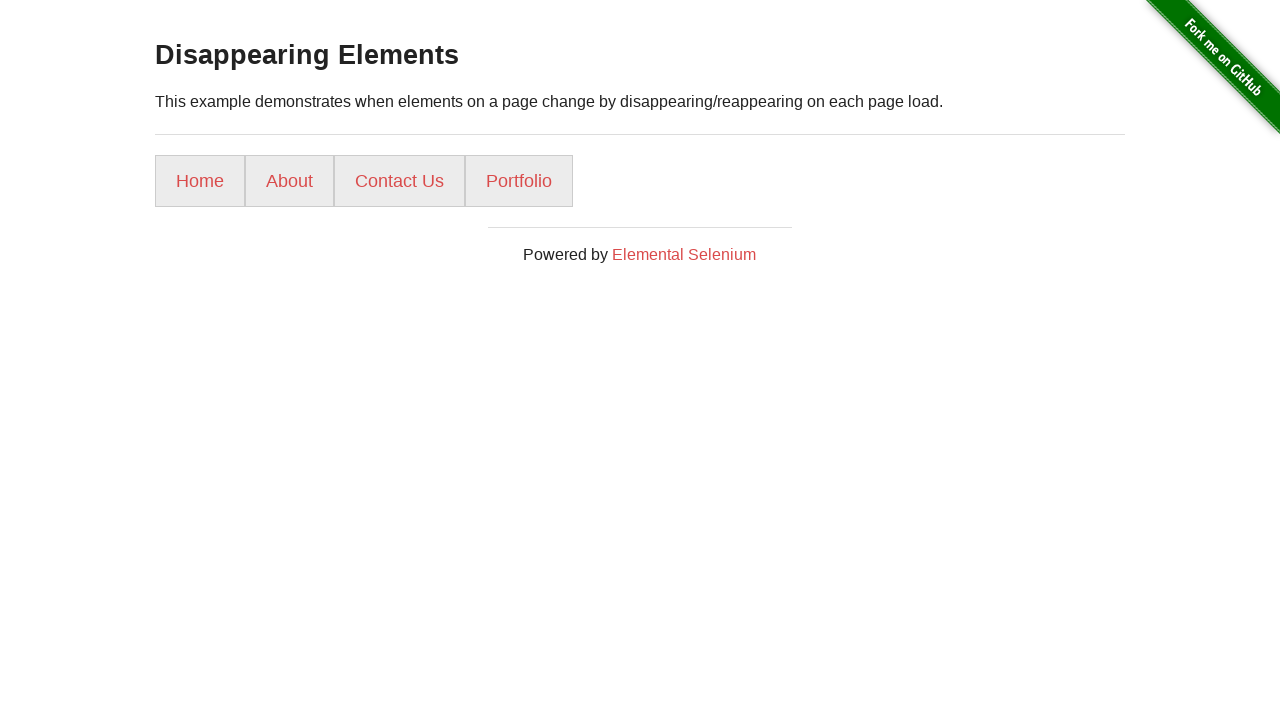

Disappearing Elements page loaded
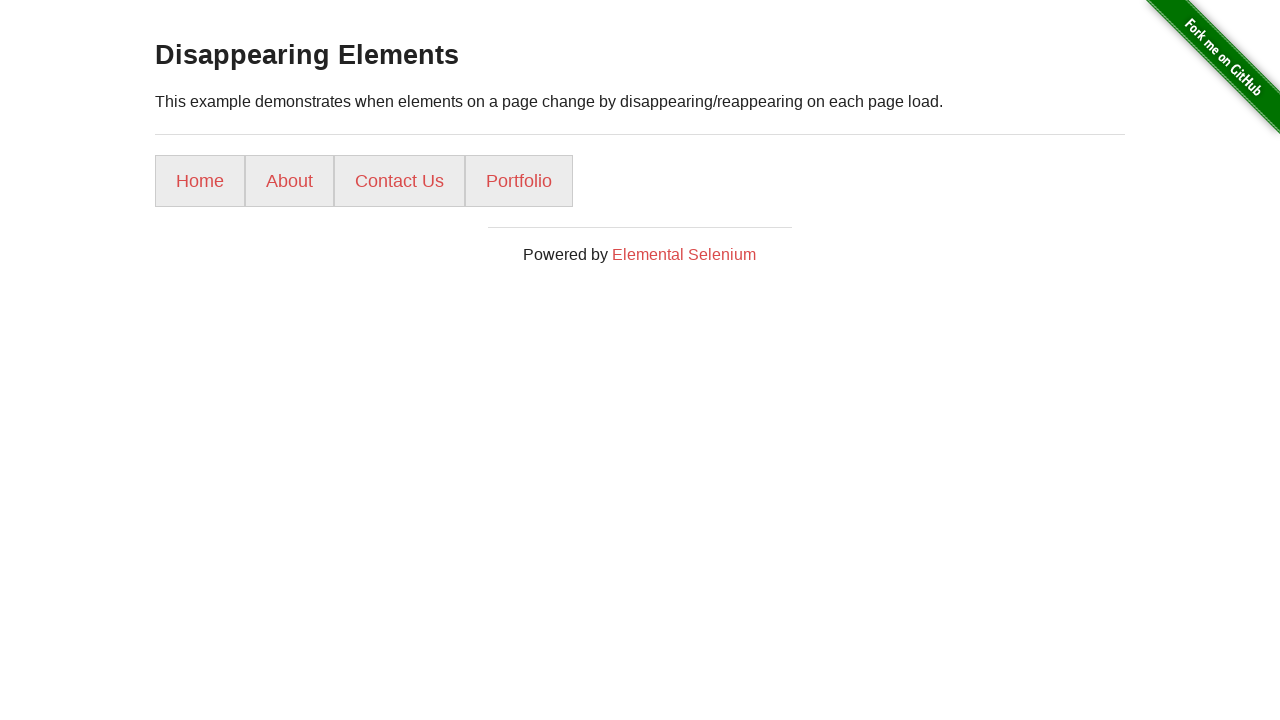

Page refreshed (attempt 2) - found 4/5 menu options so far
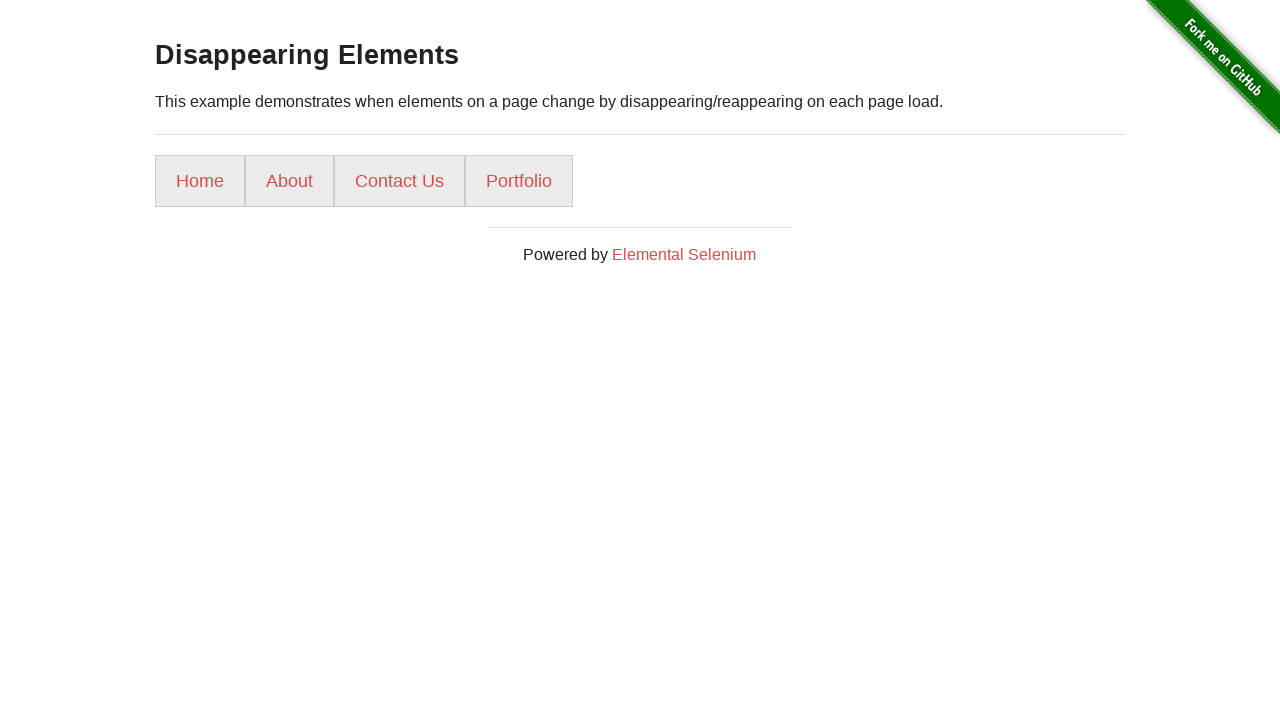

Page refreshed (attempt 3) - found 4/5 menu options so far
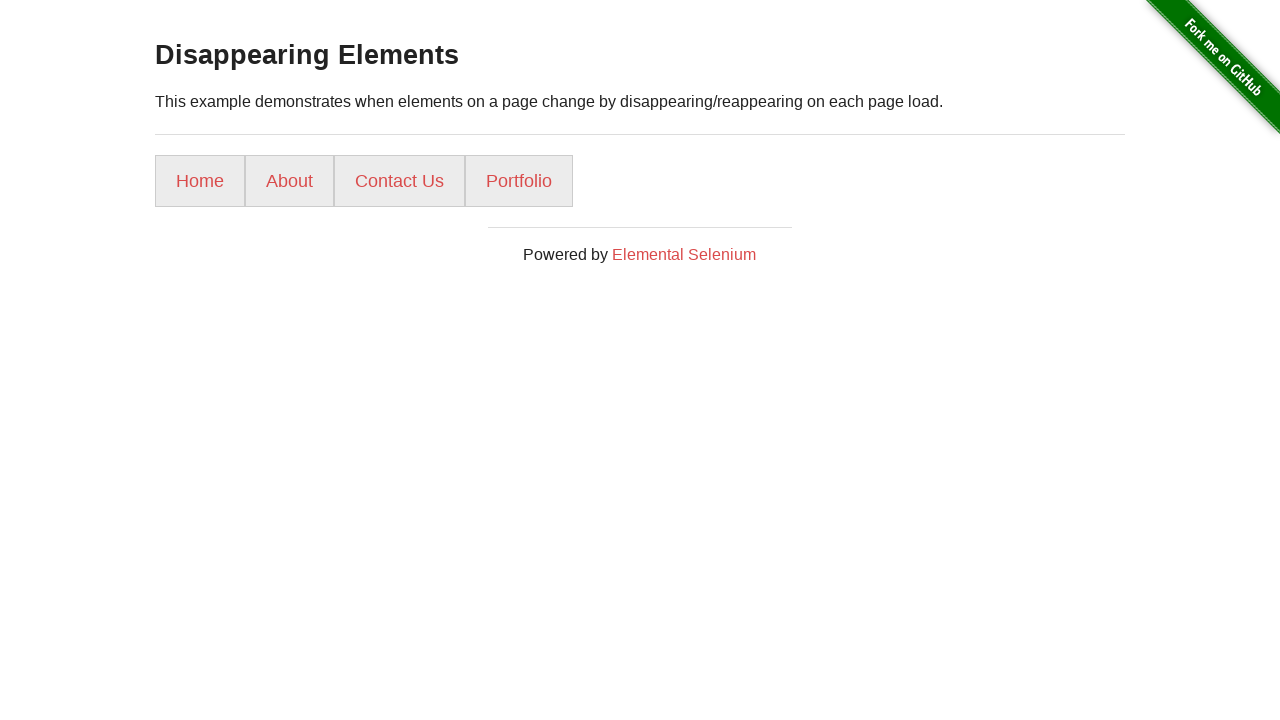

Page refreshed (attempt 4) - found 4/5 menu options so far
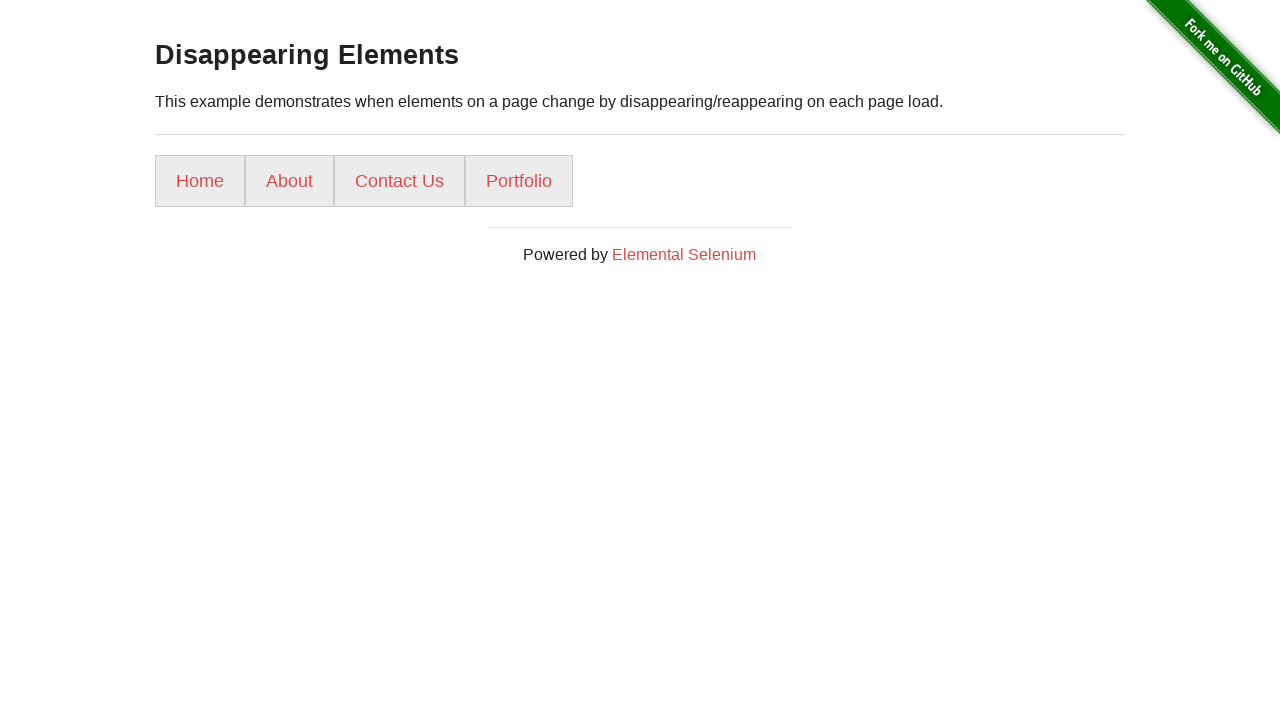

Page refreshed (attempt 5) - found 4/5 menu options so far
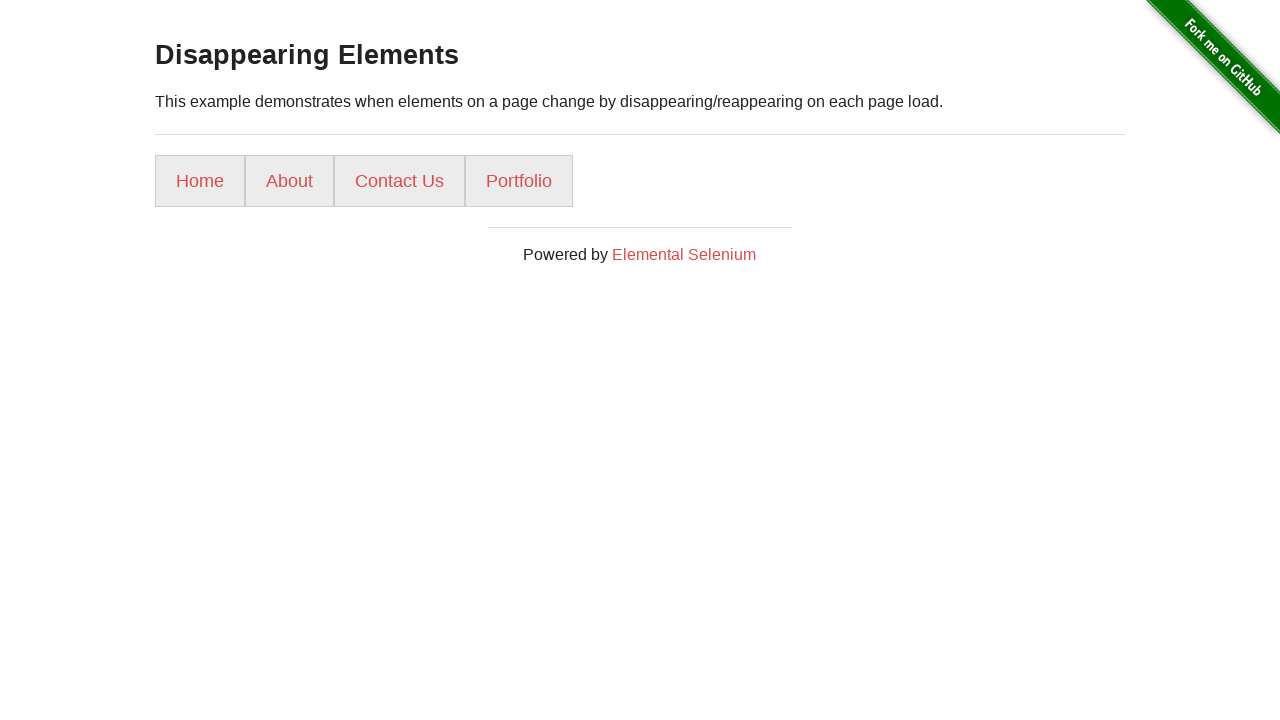

Page refreshed (attempt 6) - found 4/5 menu options so far
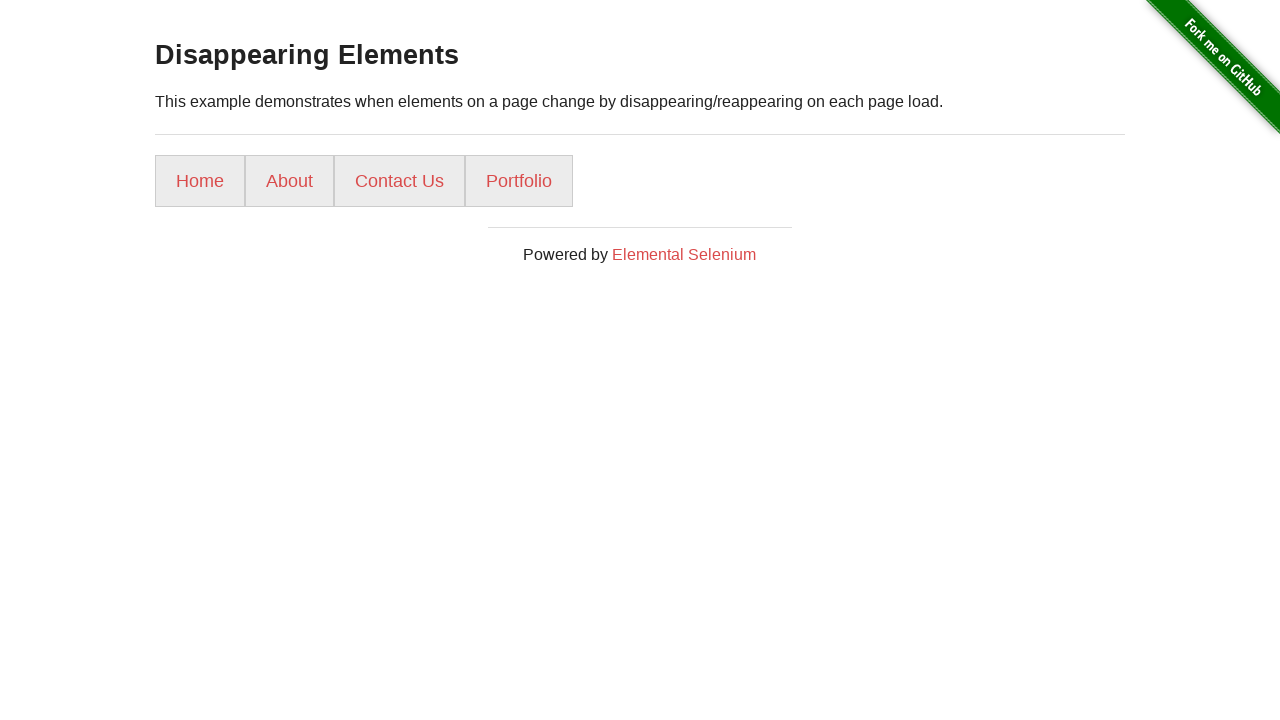

Page refreshed (attempt 7) - found 4/5 menu options so far
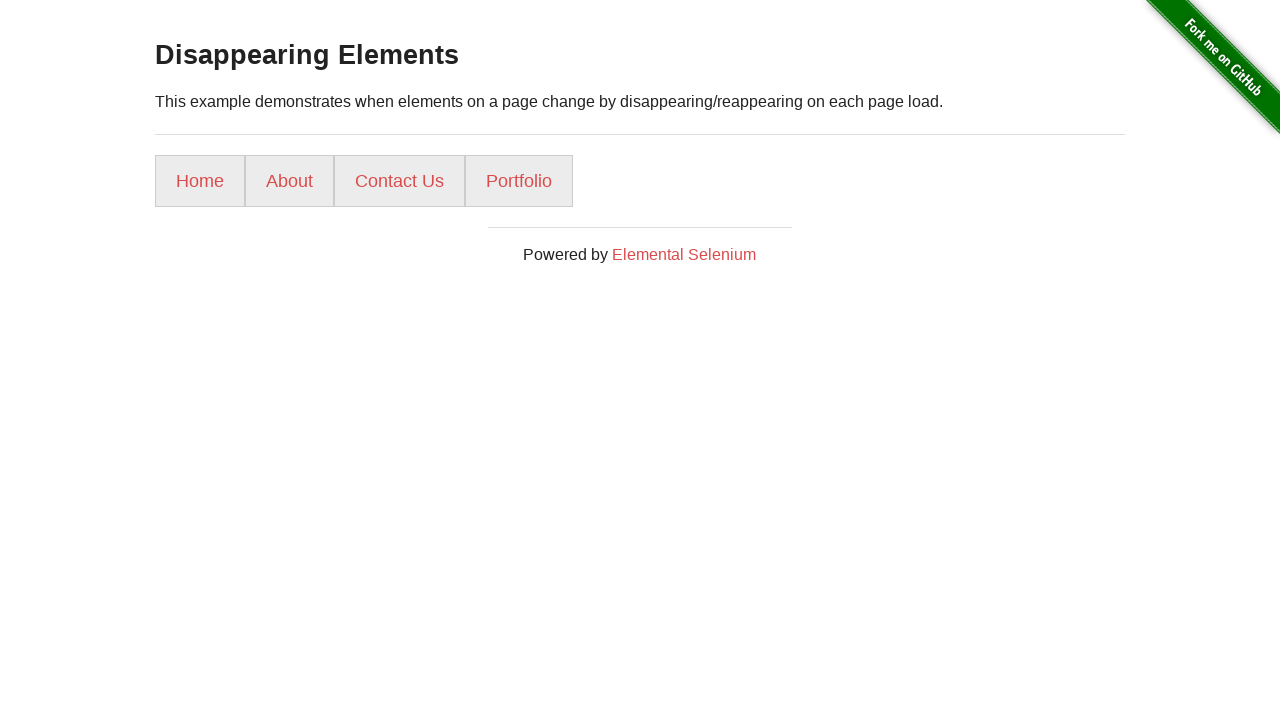

Page refreshed (attempt 8) - found 4/5 menu options so far
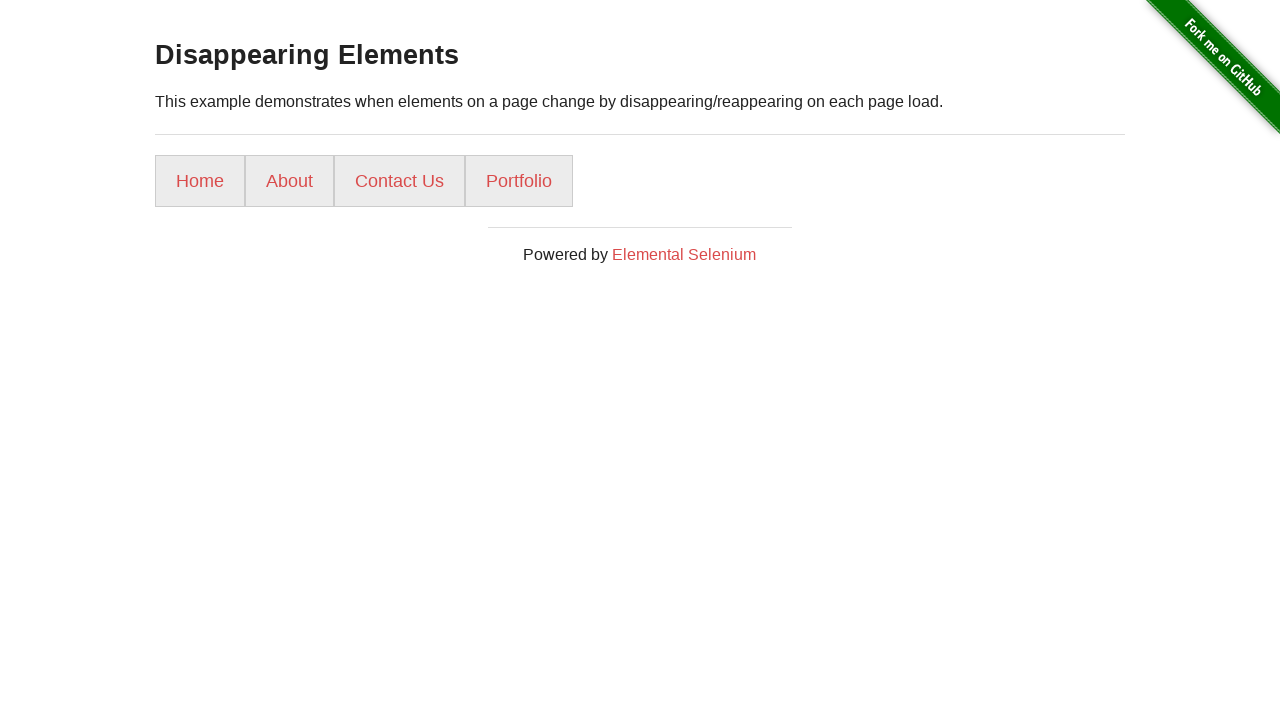

Page refreshed (attempt 9) - found 4/5 menu options so far
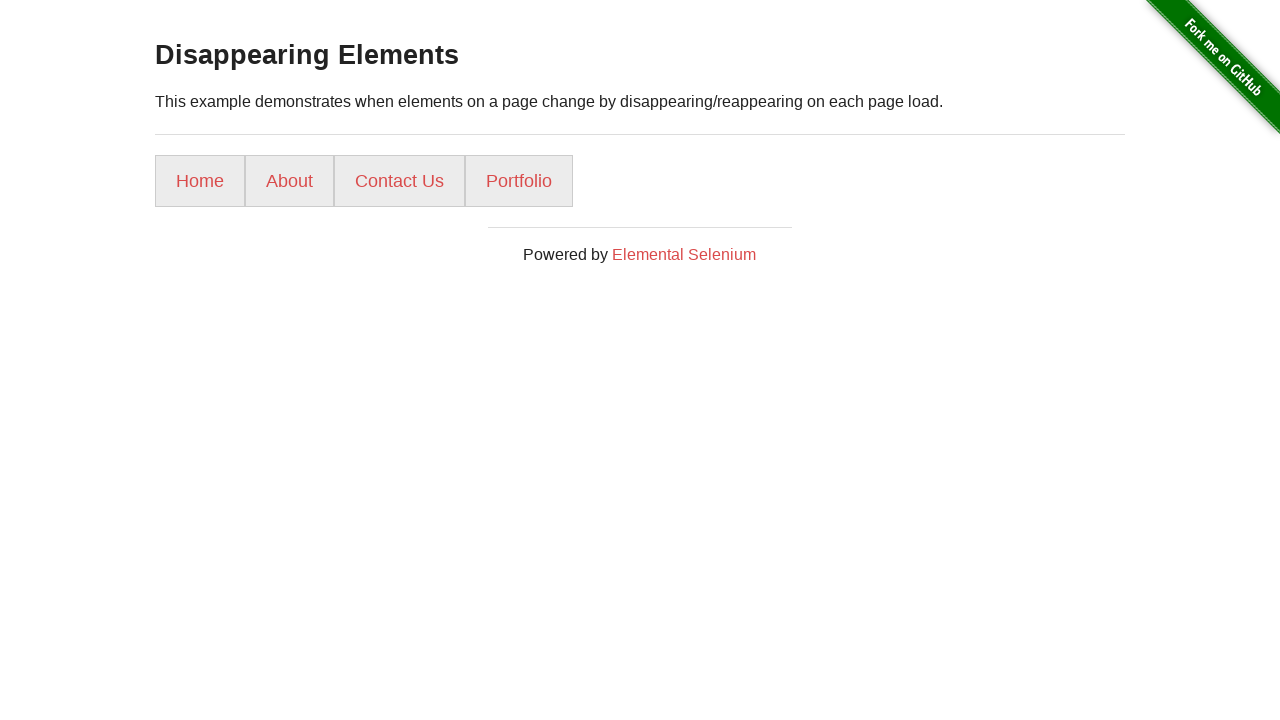

Page refreshed (attempt 10) - found 4/5 menu options so far
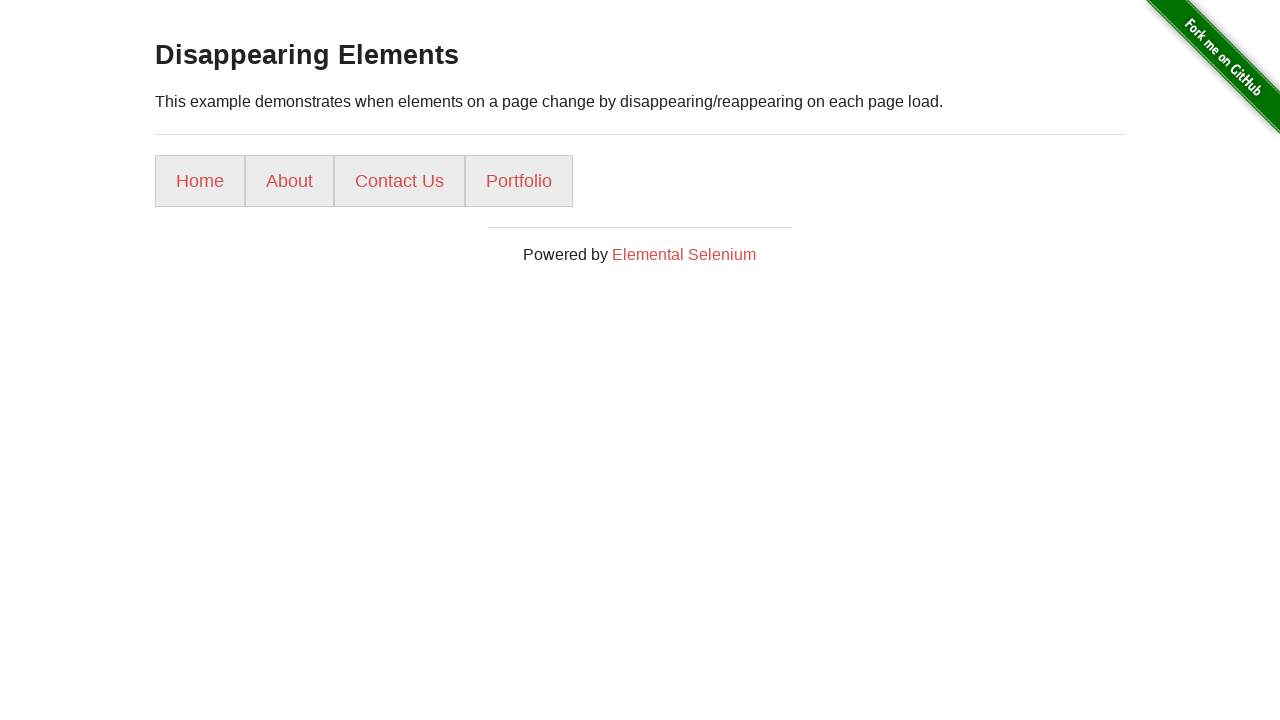

Page refreshed (attempt 11) - found 4/5 menu options so far
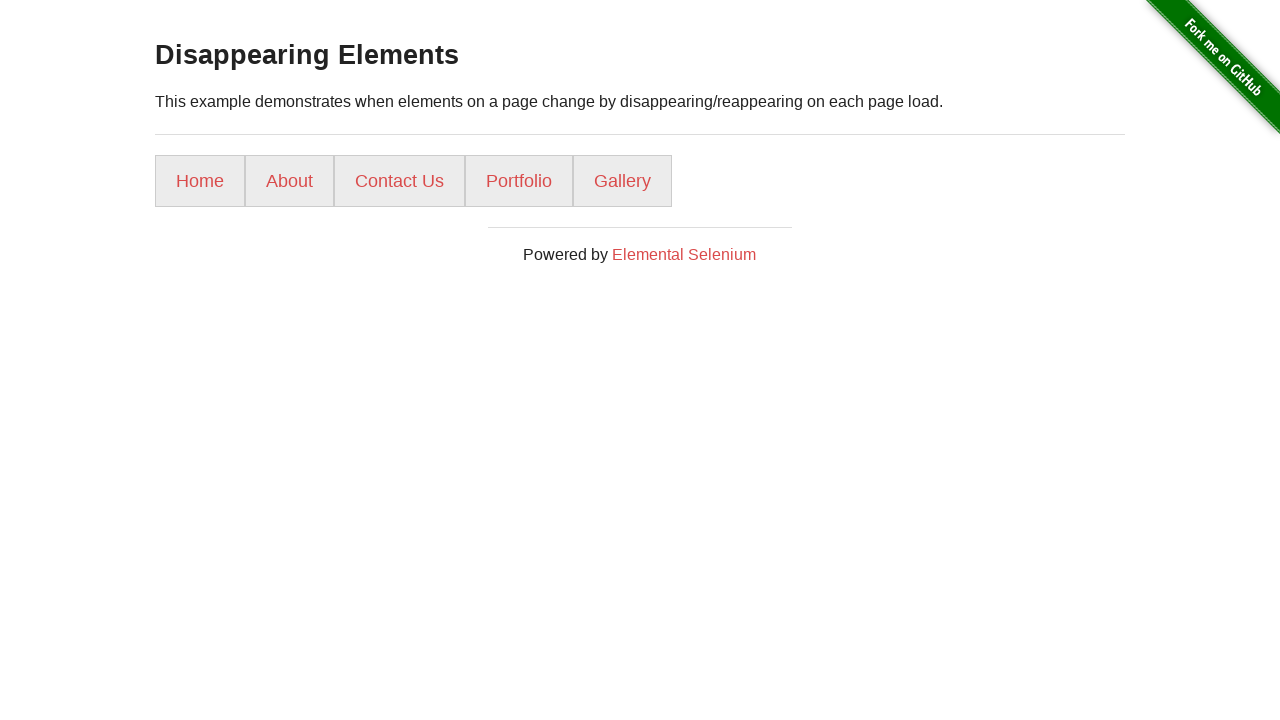

Successfully found all 5 menu options after 11 attempts
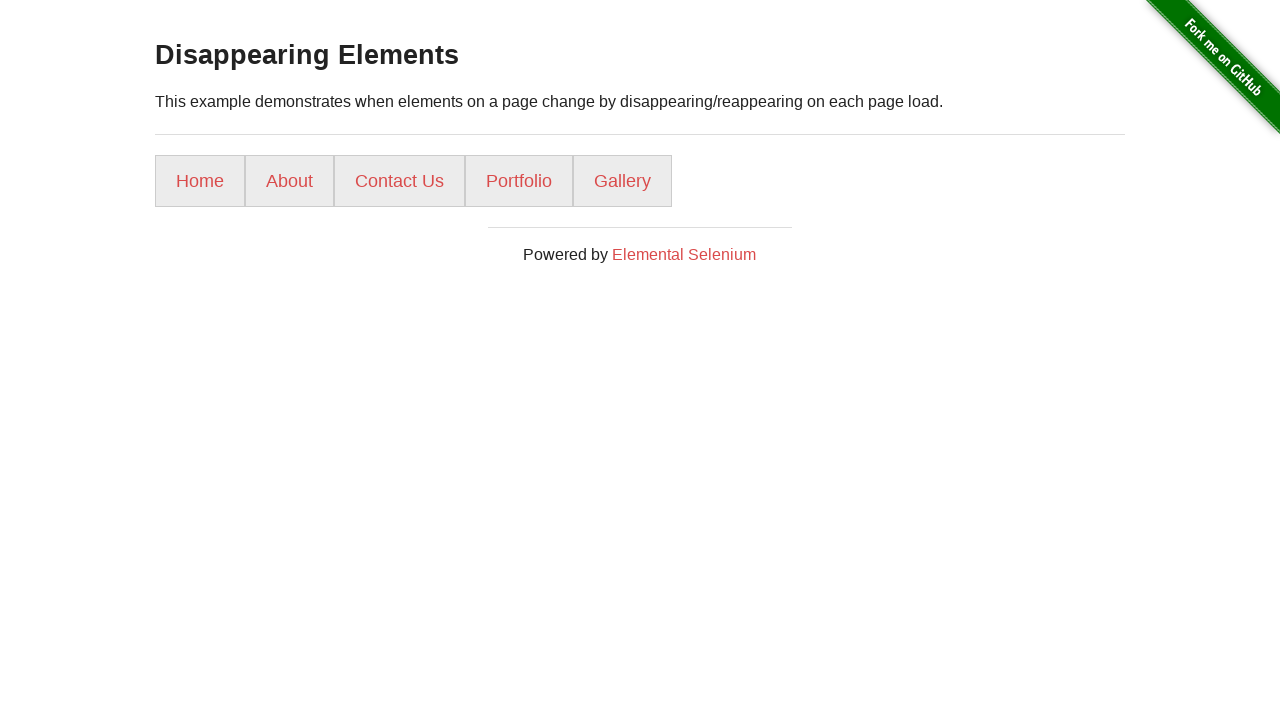

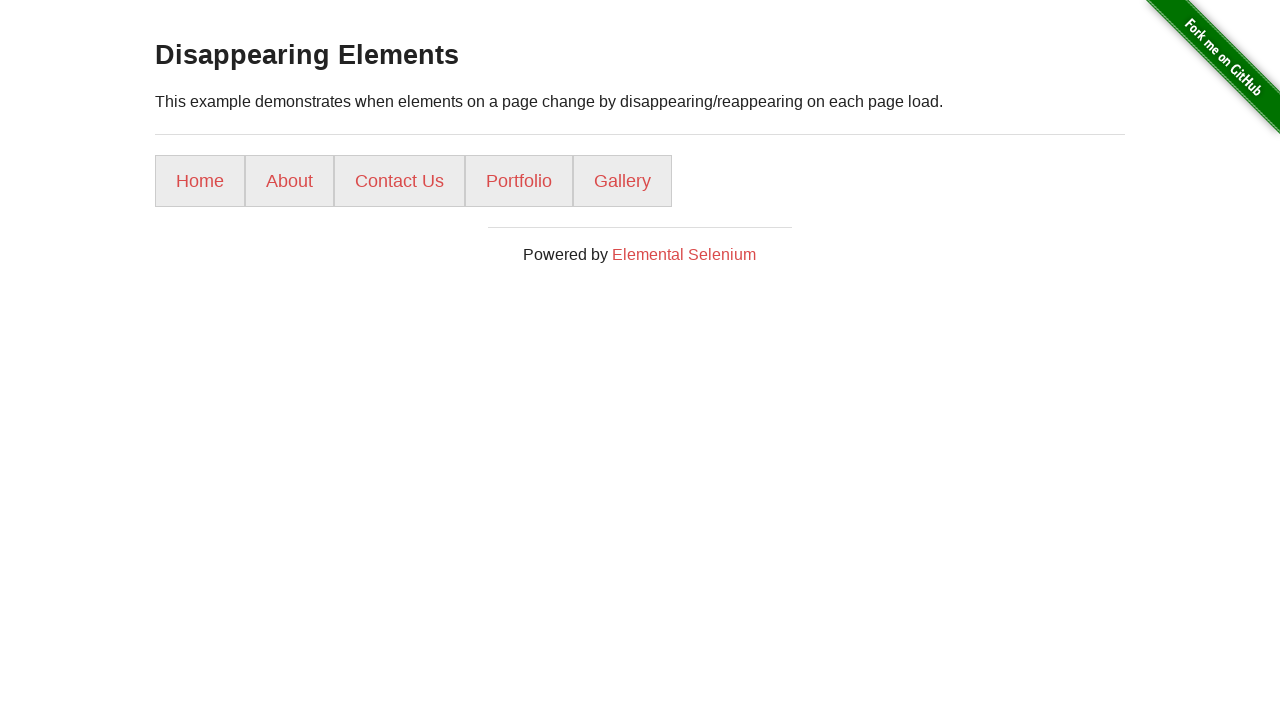